Tests handling of a basic JavaScript alert by clicking a button to trigger the alert and accepting it

Starting URL: https://the-internet.herokuapp.com/javascript_alerts

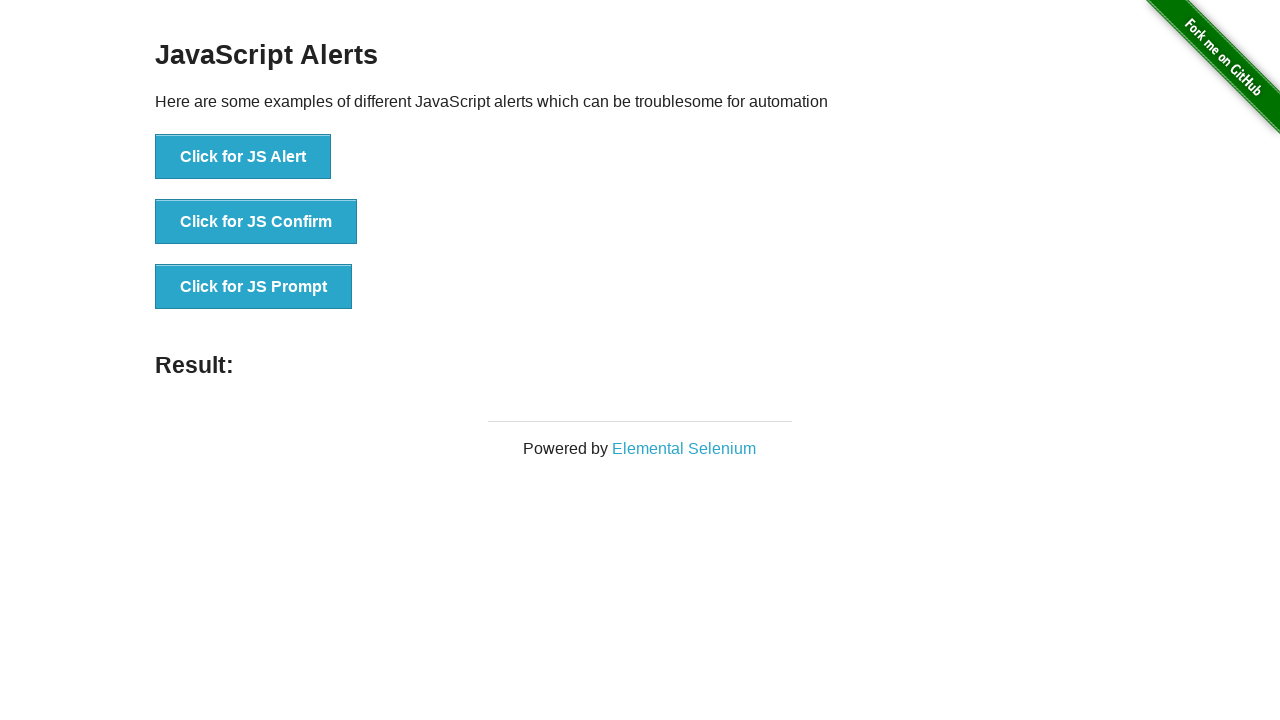

Clicked 'Click for JS Alert' button to trigger JavaScript alert at (243, 157) on xpath=//button[text()='Click for JS Alert']
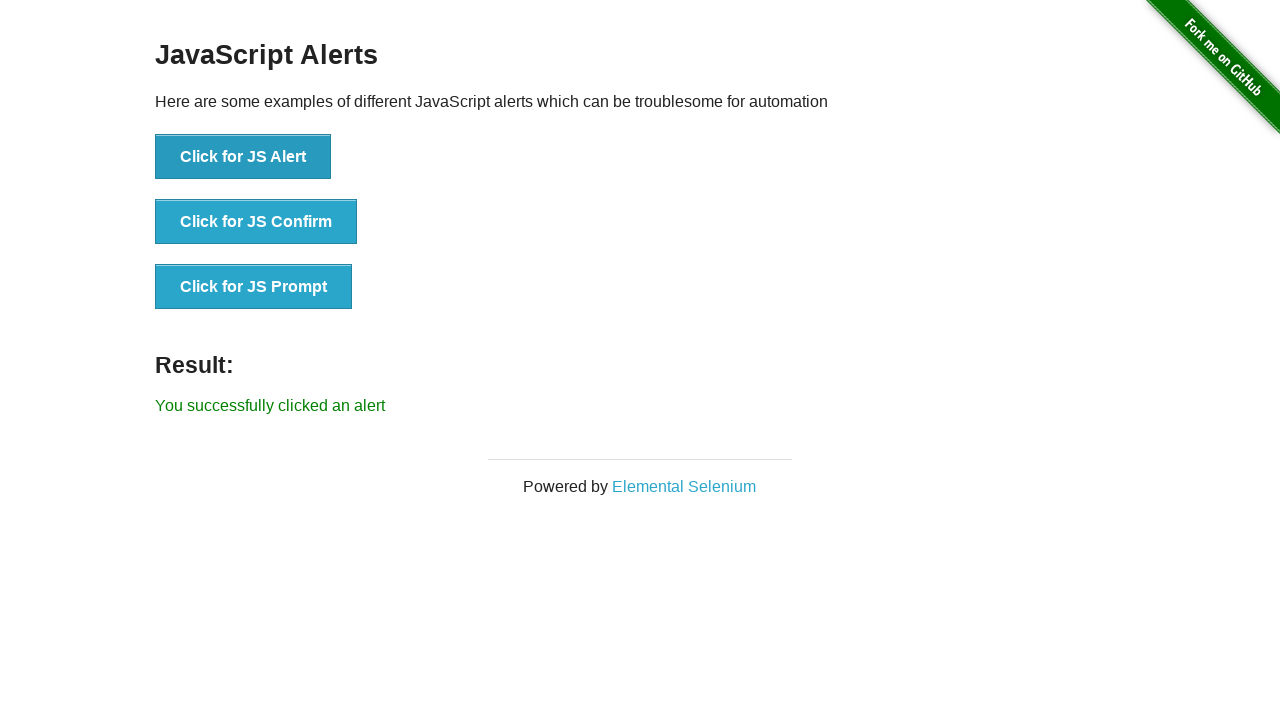

Set up dialog handler to accept alerts
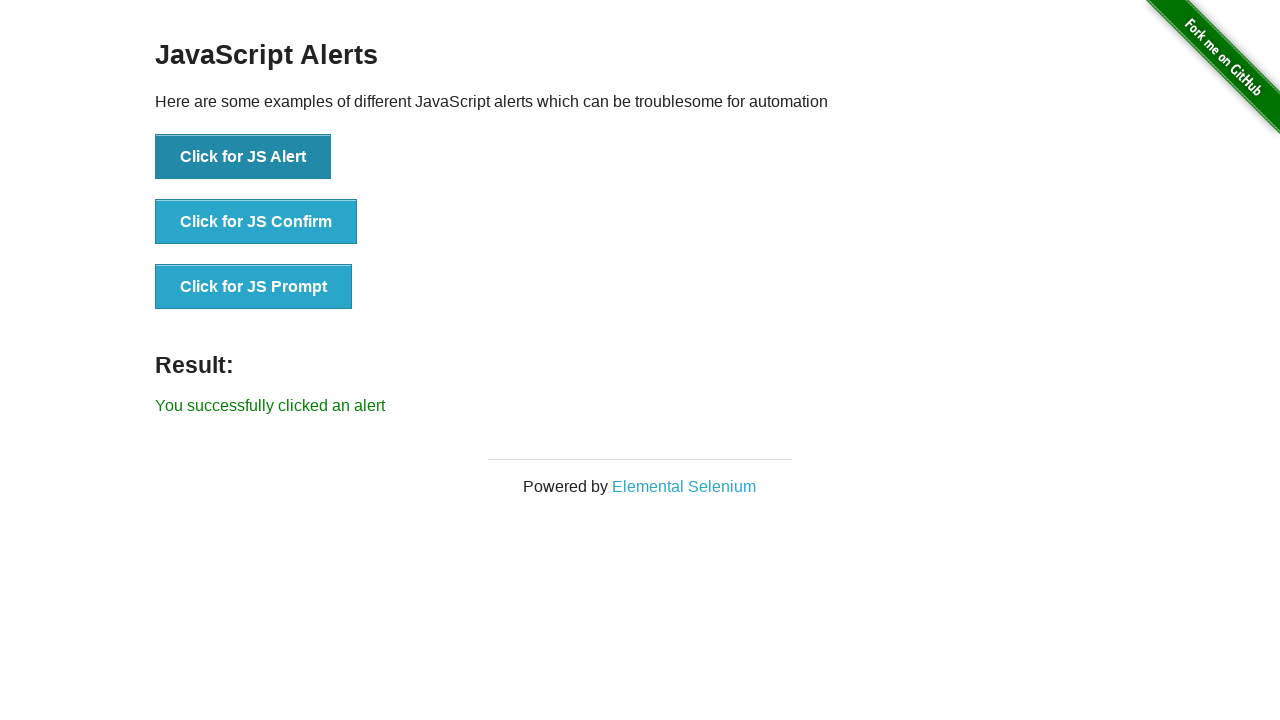

Clicked 'Click for JS Alert' button again to trigger and accept the alert at (243, 157) on xpath=//button[text()='Click for JS Alert']
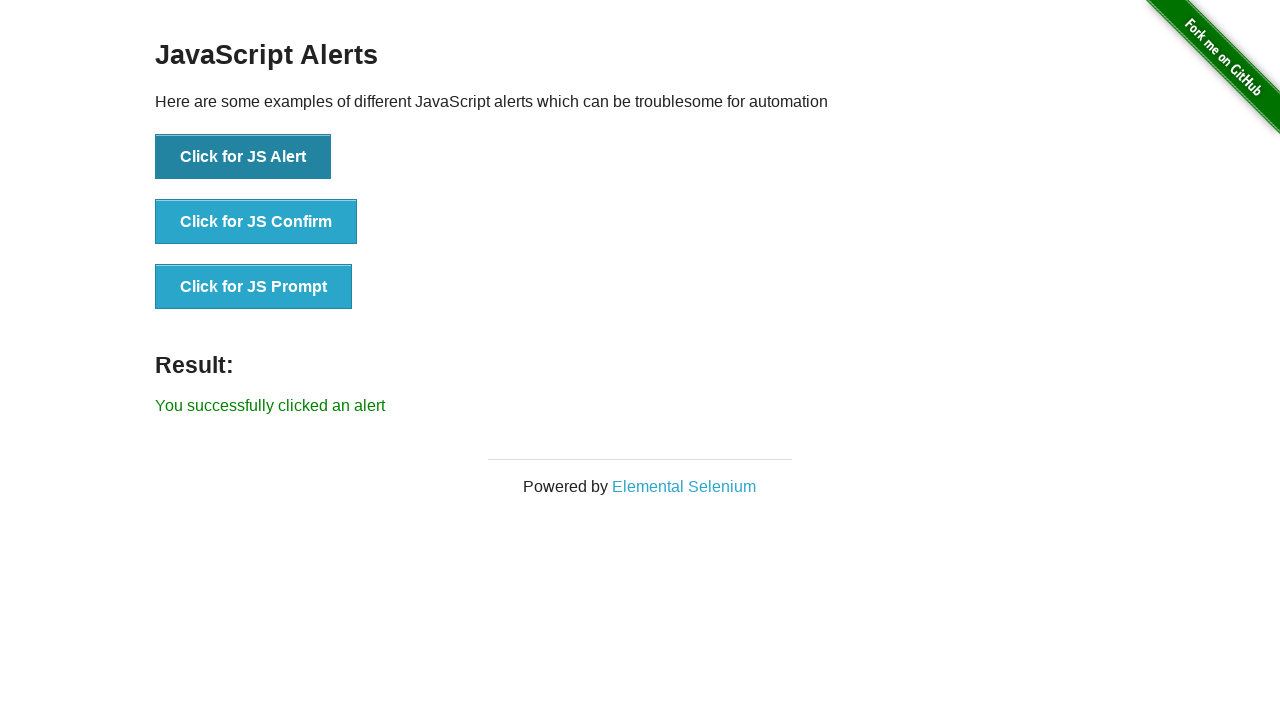

Result text element loaded after alert acceptance
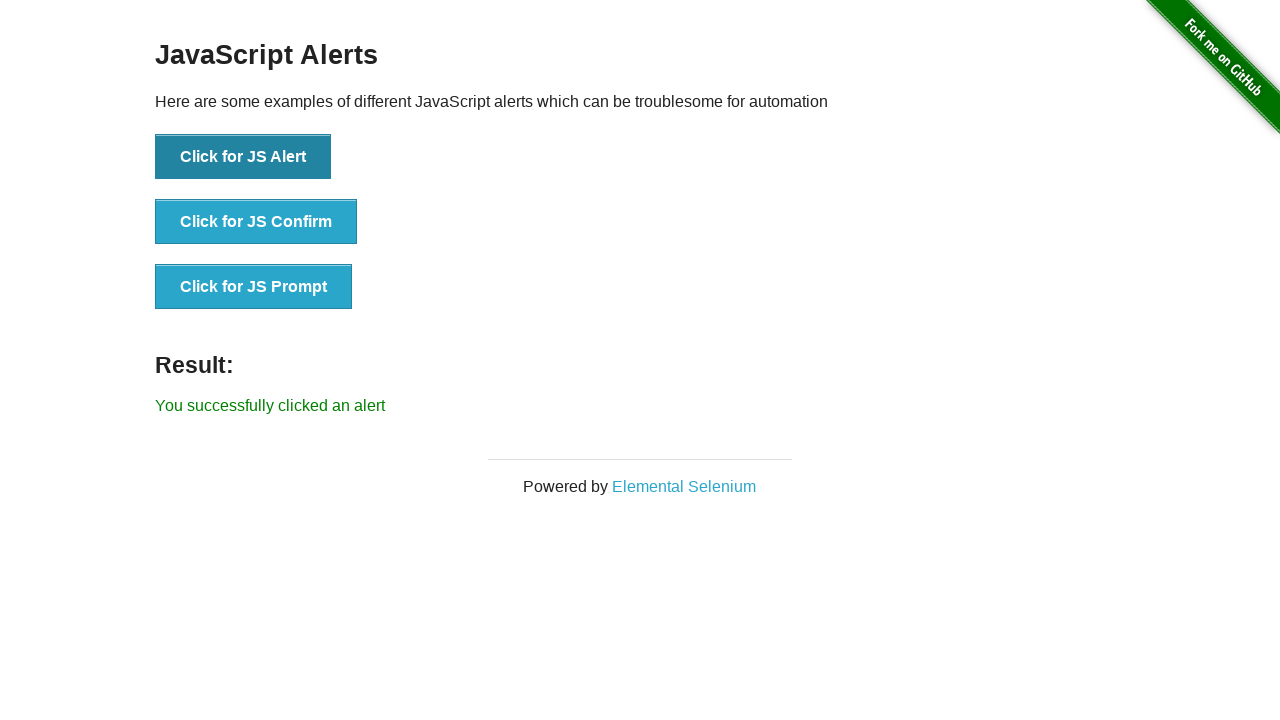

Located result element
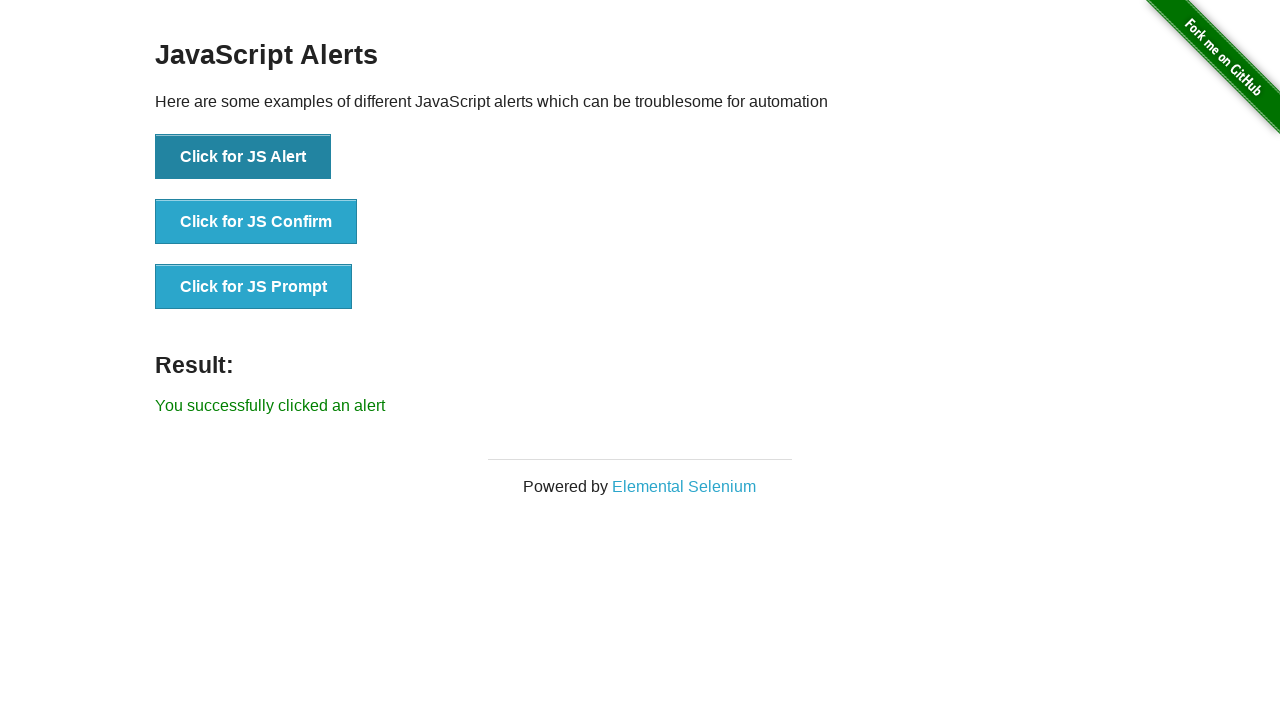

Verified result text matches 'You successfully clicked an alert'
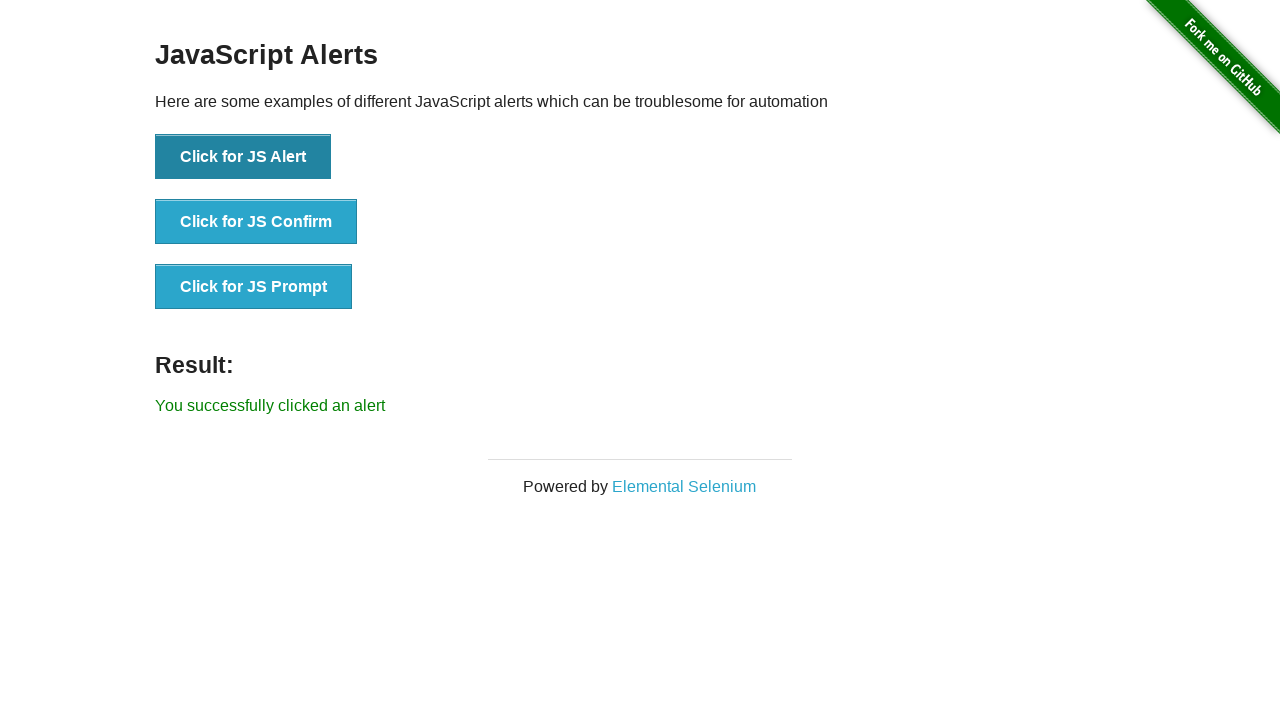

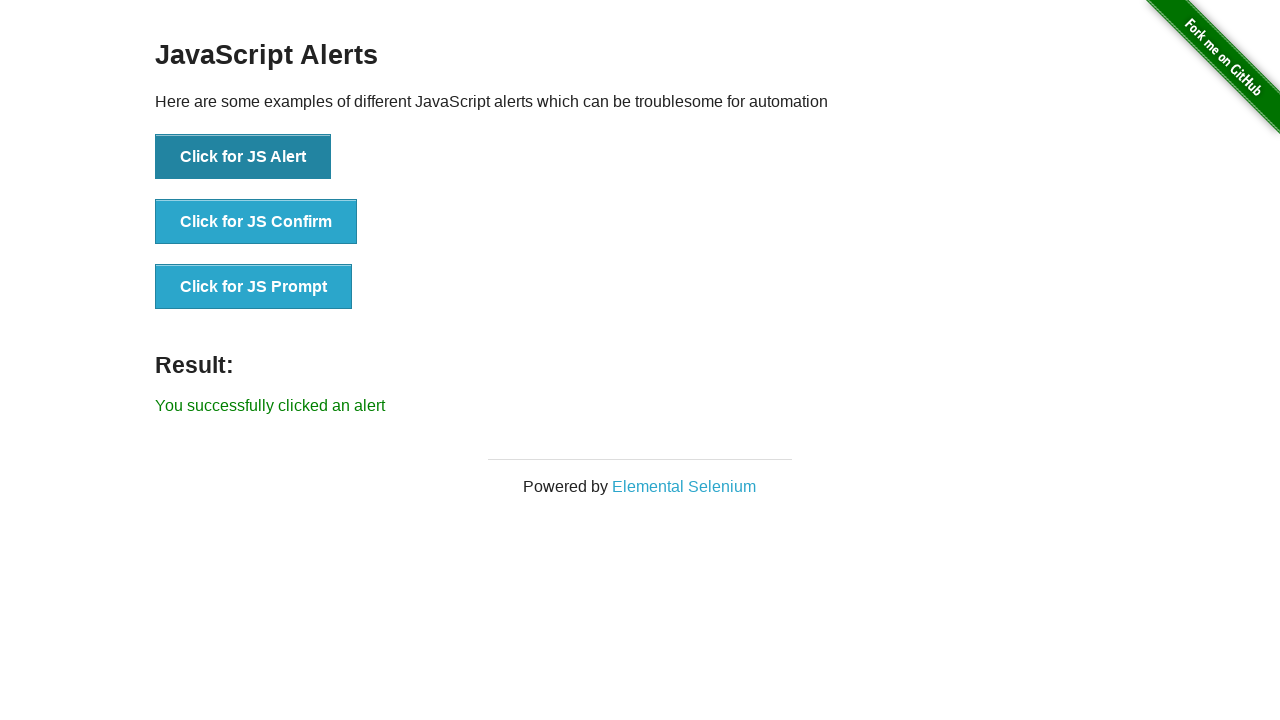